Tests entering a GitHub username into an input field and pressing Enter to submit

Starting URL: https://letcode.in/elements

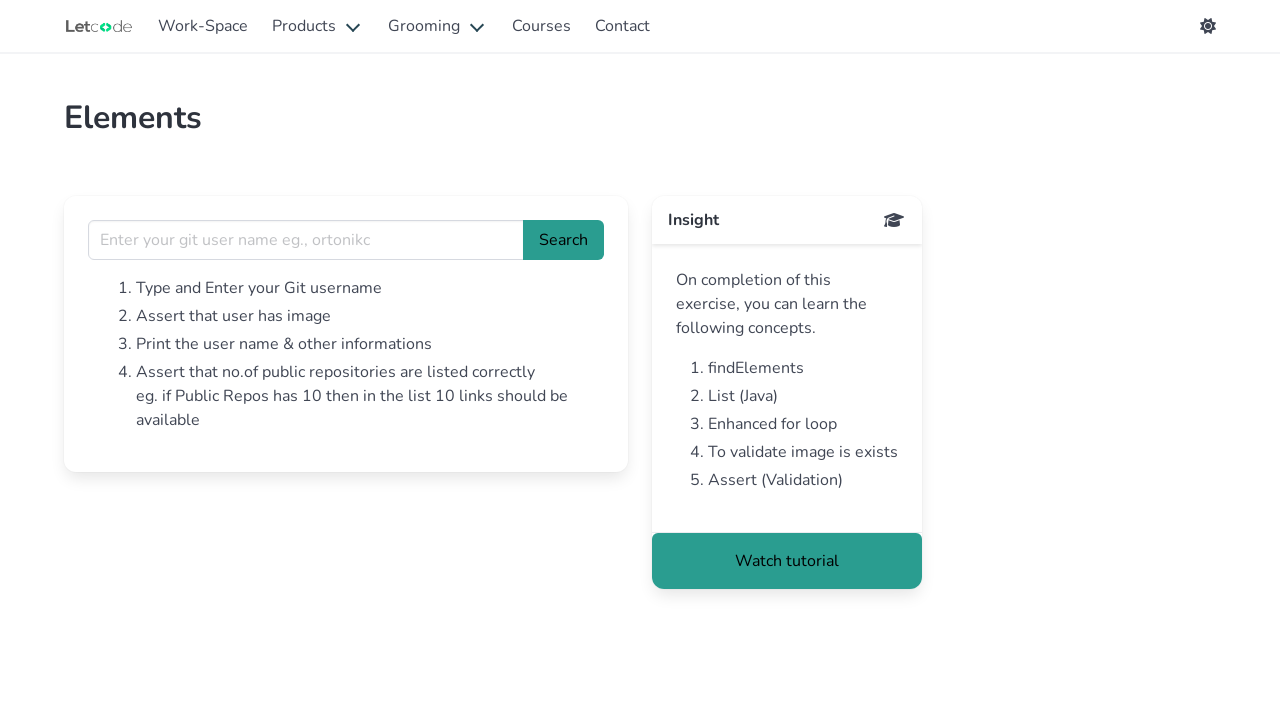

Filled GitHub username input field with 'codeTester42' on input[name='username']
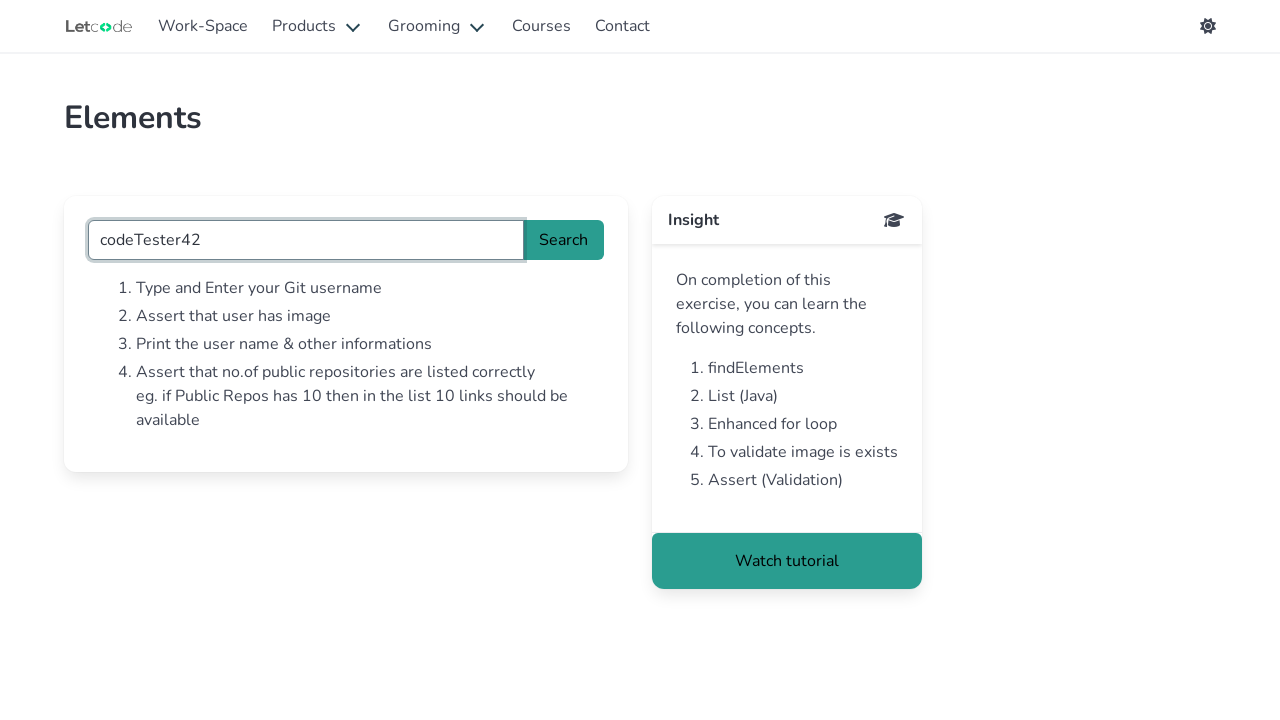

Pressed Enter to submit GitHub username on input[name='username']
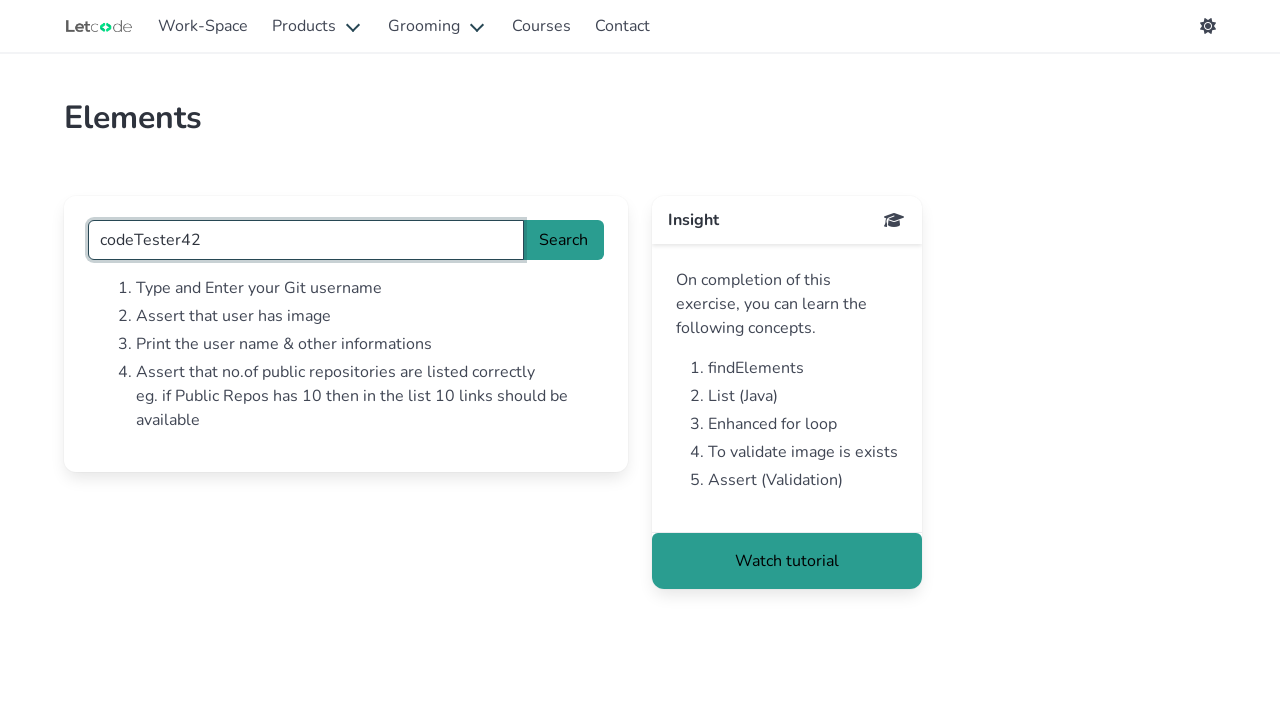

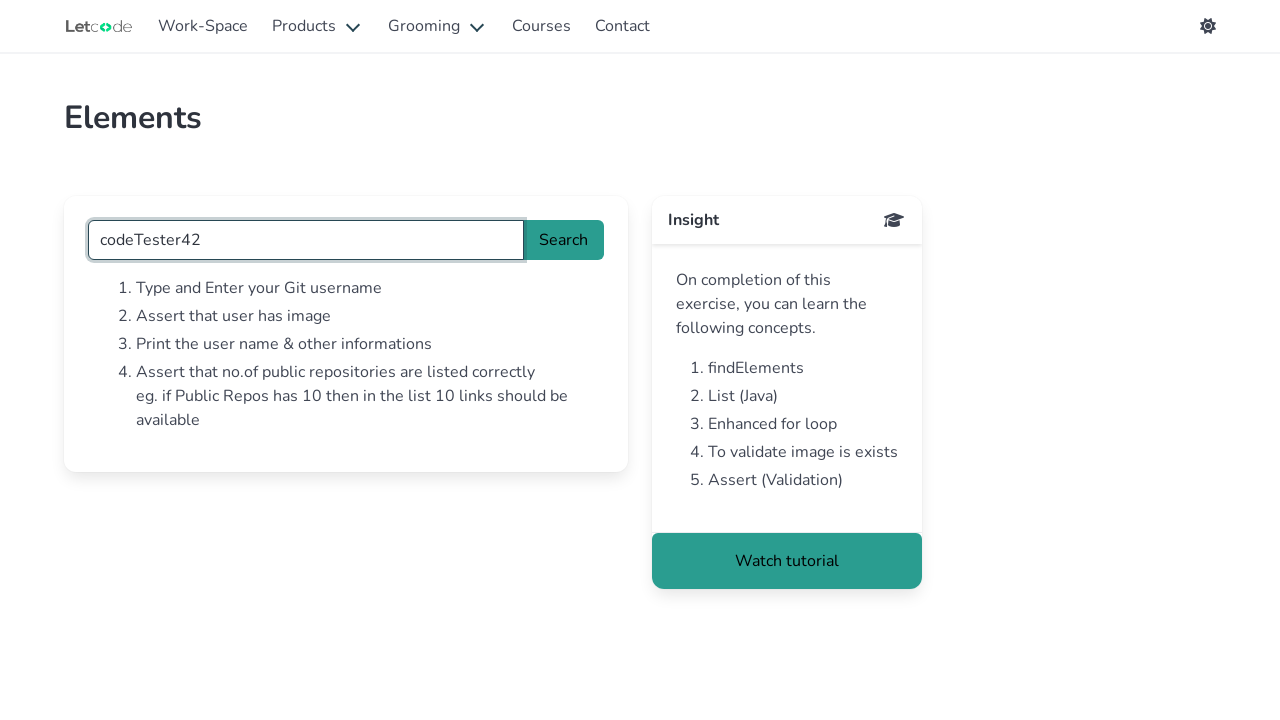